Tests that the currently applied filter is highlighted with a selected class

Starting URL: https://demo.playwright.dev/todomvc

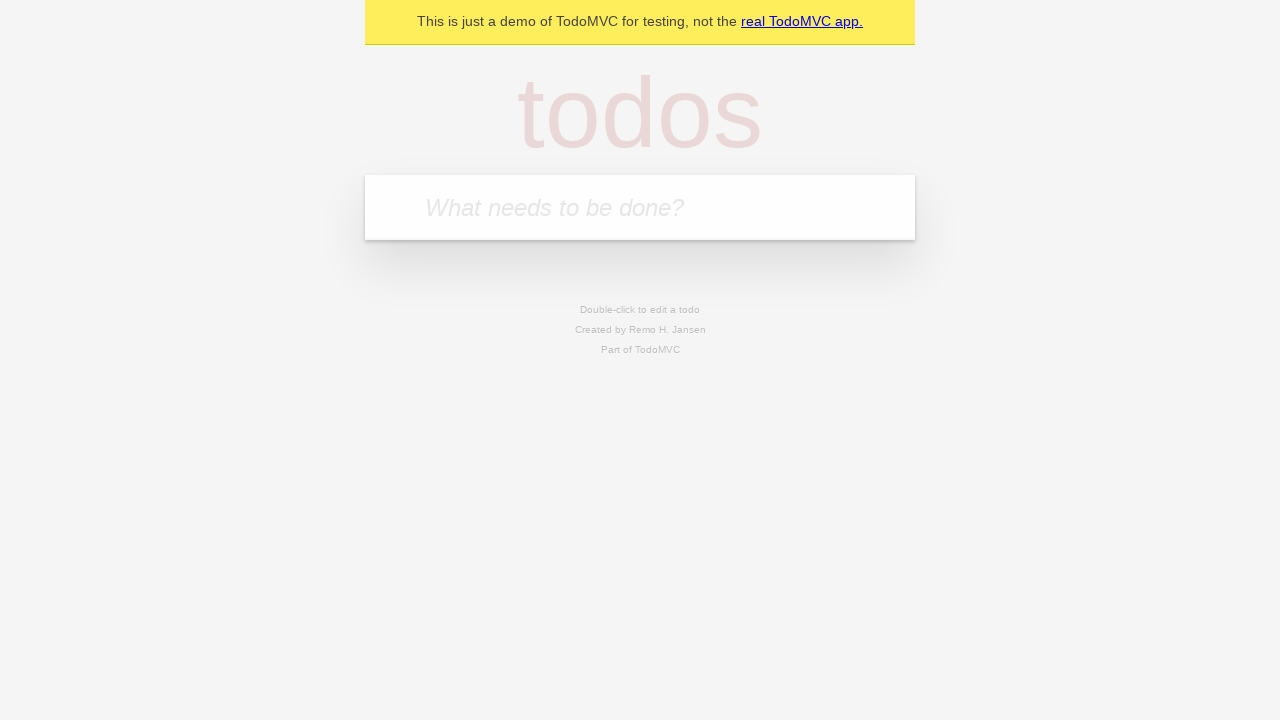

Filled todo input with 'buy some cheese' on internal:attr=[placeholder="What needs to be done?"i]
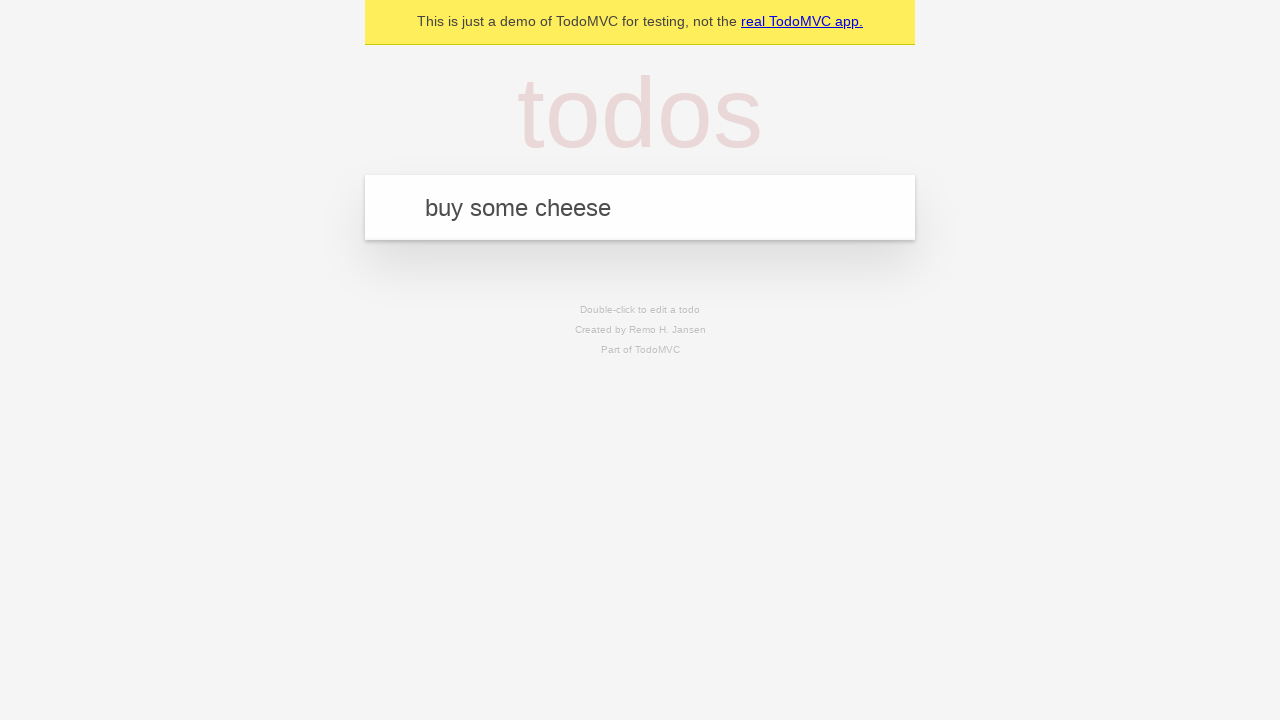

Pressed Enter to create first todo on internal:attr=[placeholder="What needs to be done?"i]
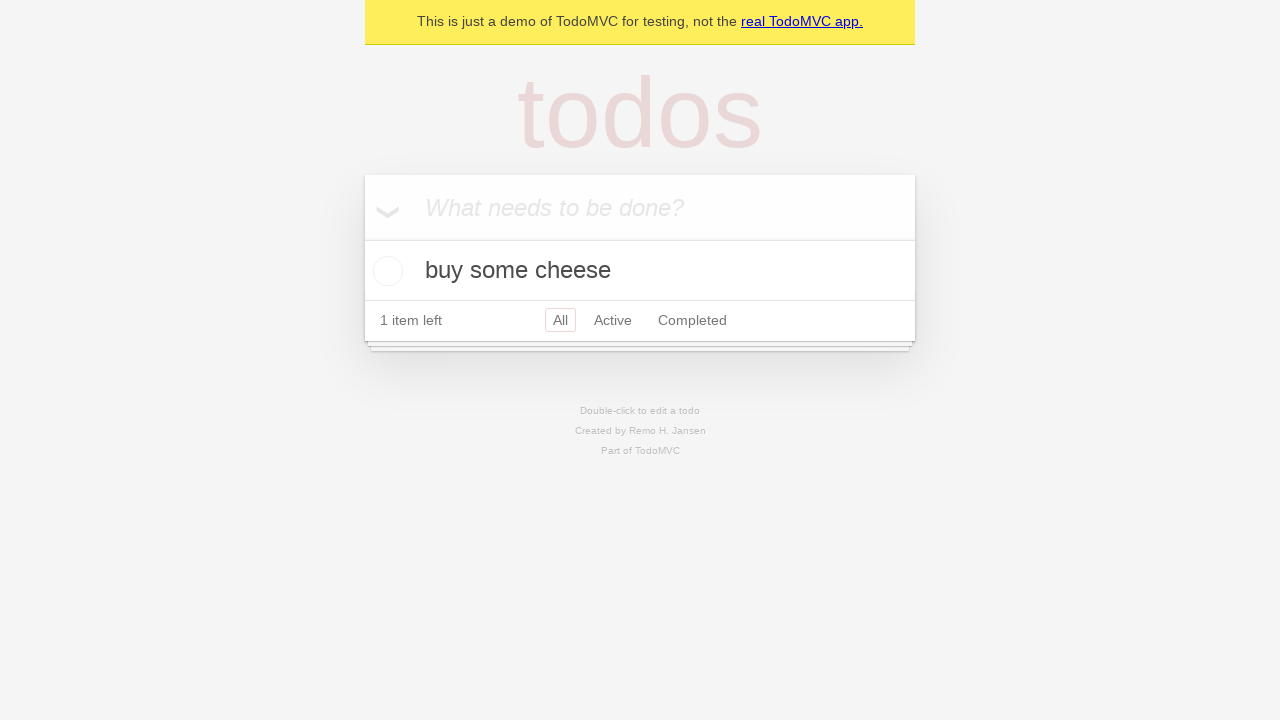

Filled todo input with 'feed the cat' on internal:attr=[placeholder="What needs to be done?"i]
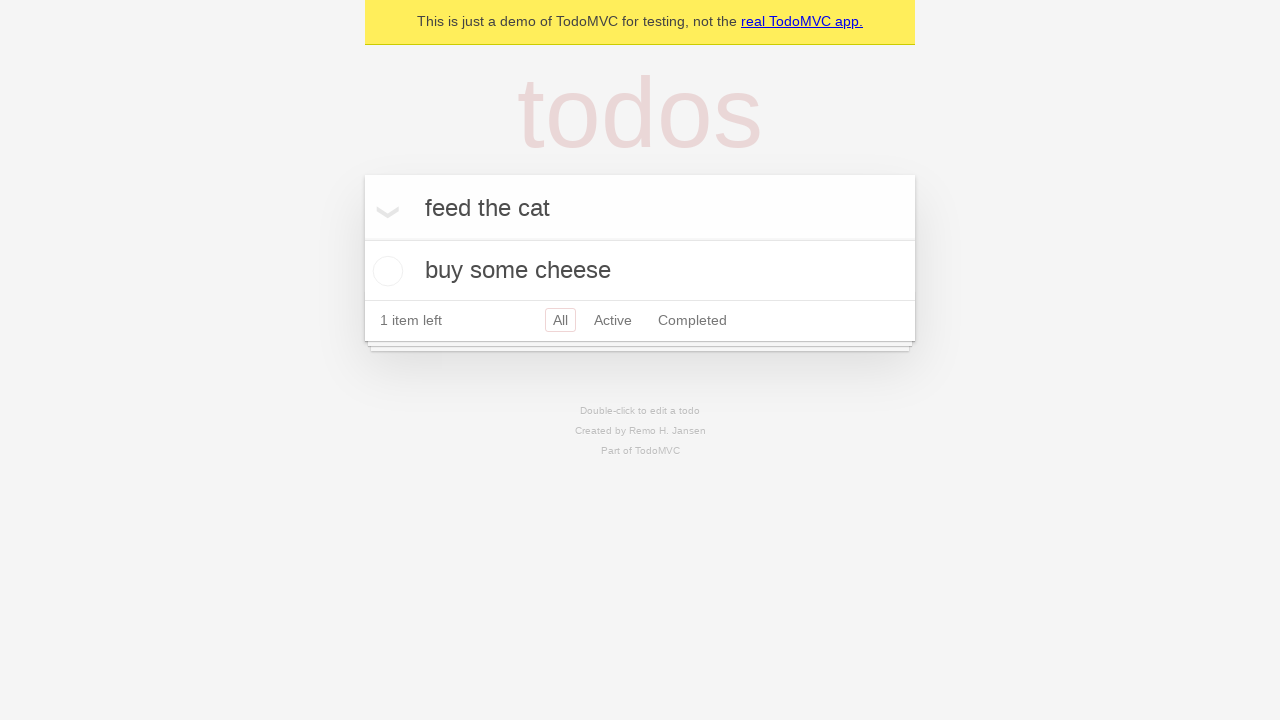

Pressed Enter to create second todo on internal:attr=[placeholder="What needs to be done?"i]
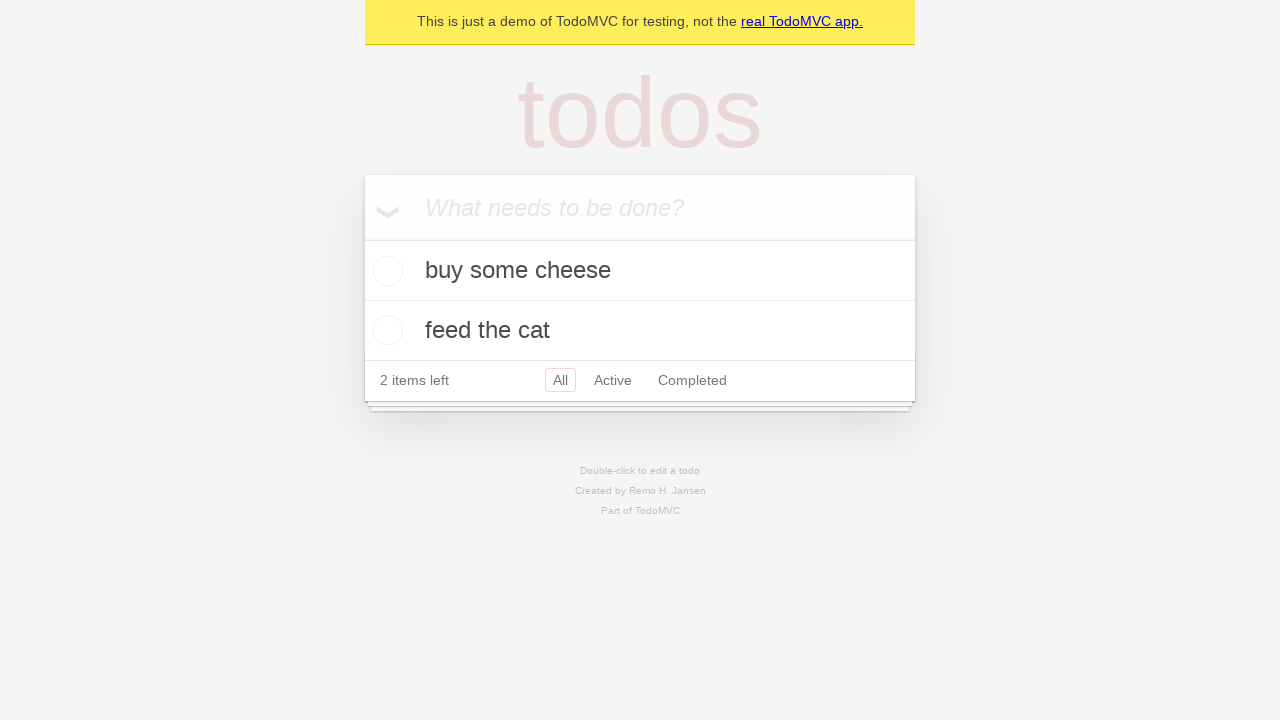

Filled todo input with 'book a doctors appointment' on internal:attr=[placeholder="What needs to be done?"i]
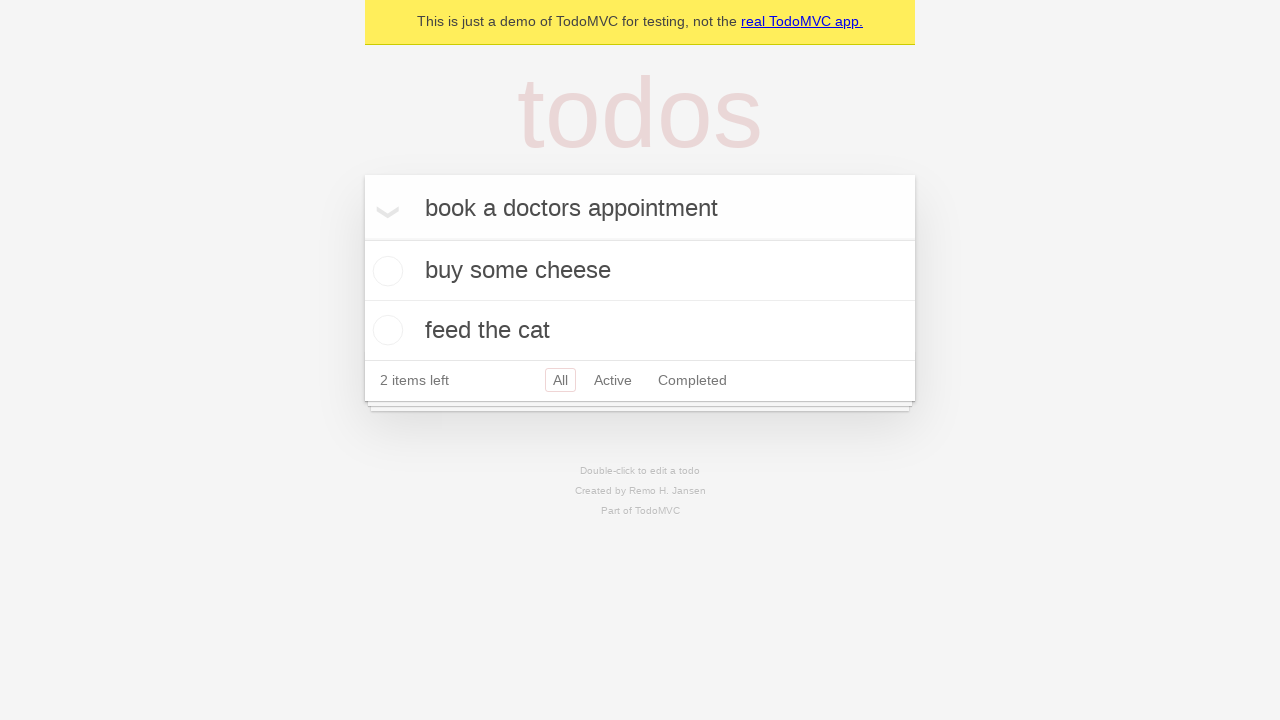

Pressed Enter to create third todo on internal:attr=[placeholder="What needs to be done?"i]
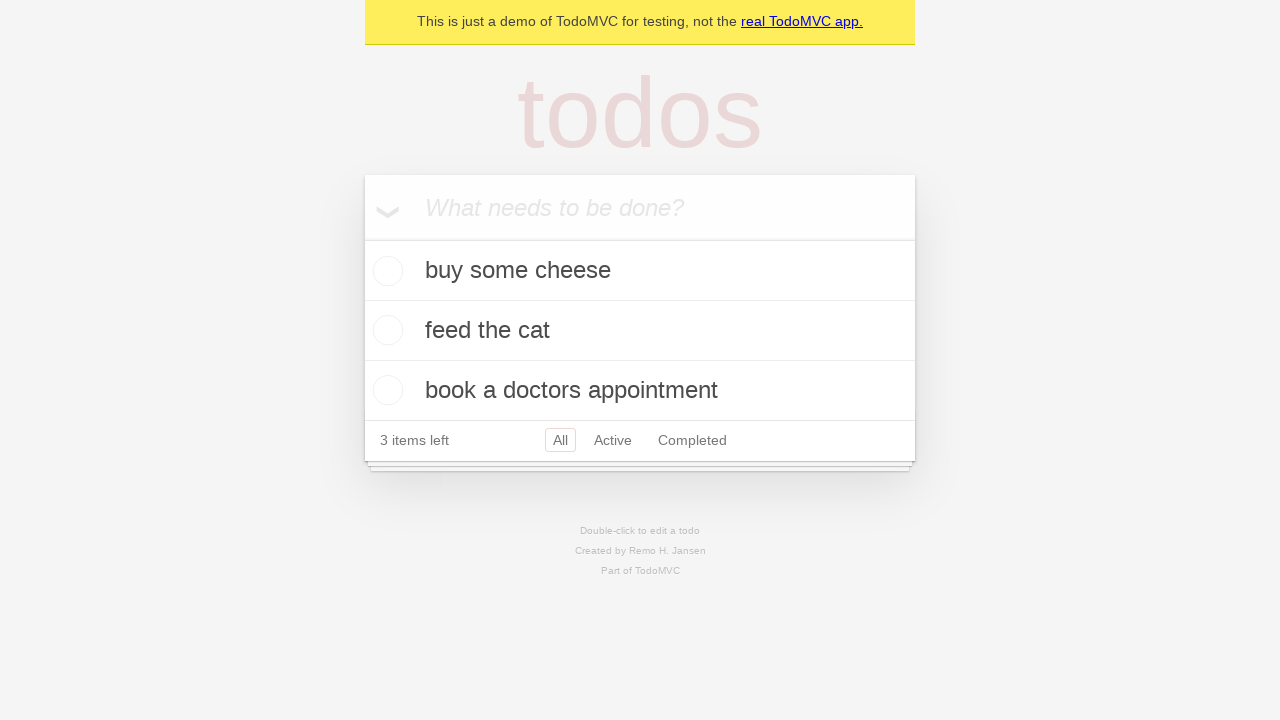

Clicked Active filter at (613, 440) on internal:role=link[name="Active"i]
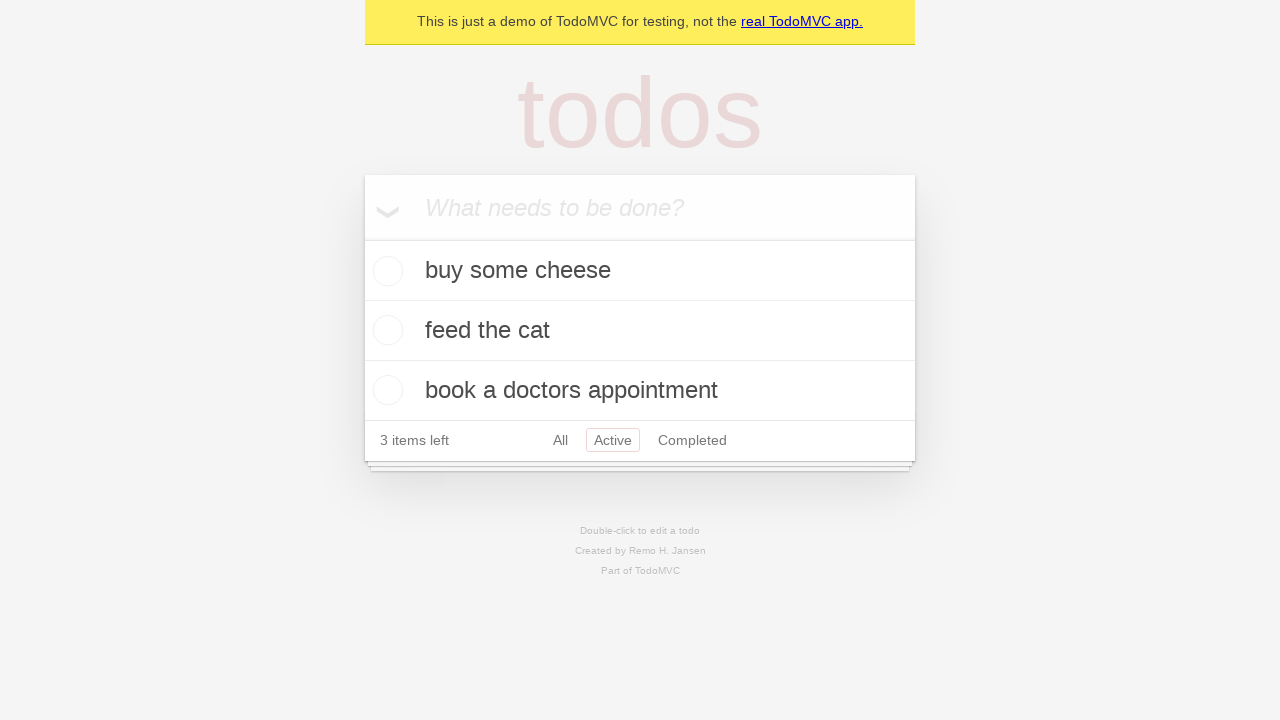

Clicked Completed filter and verified it is highlighted with selected class at (692, 440) on internal:role=link[name="Completed"i]
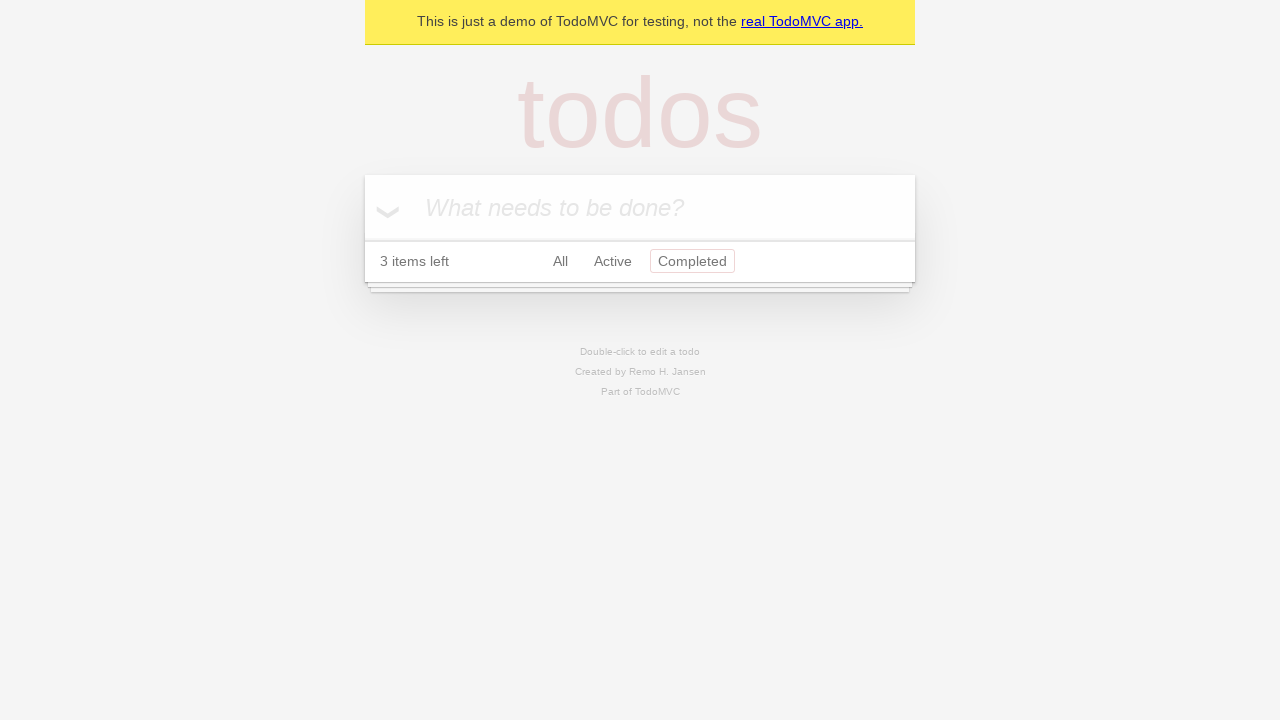

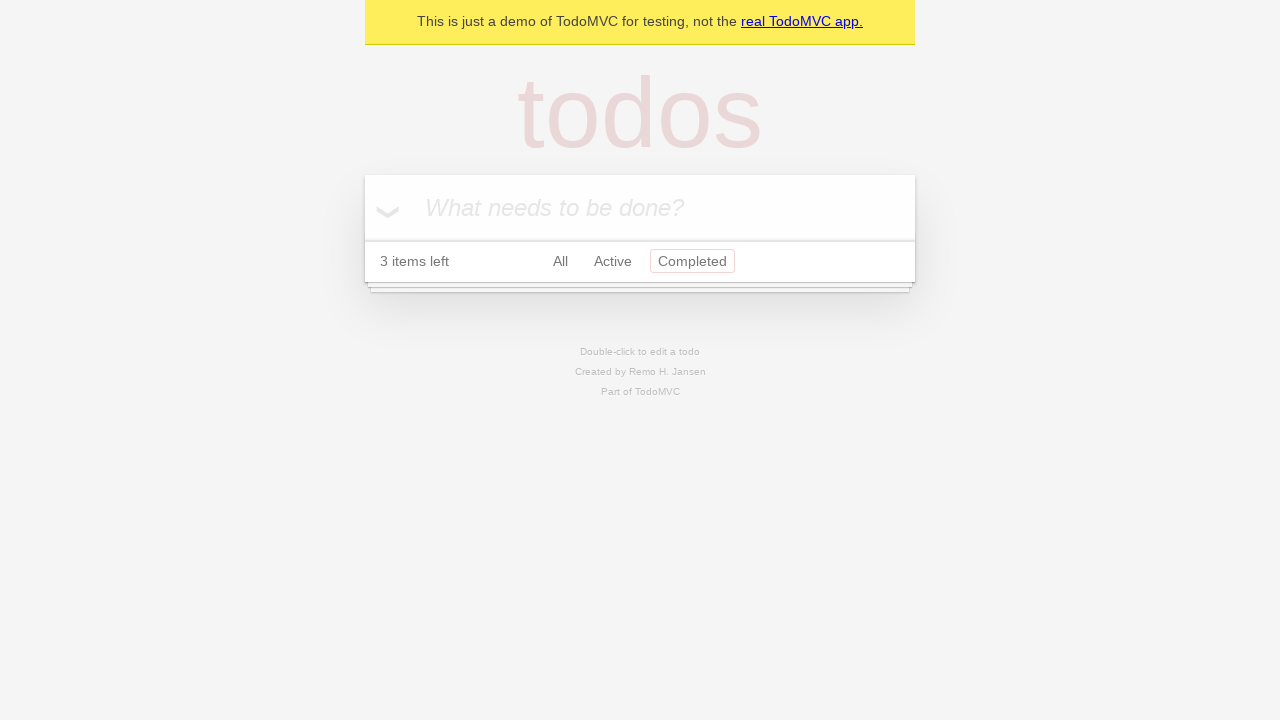